Tests editing an existing person's details by clicking the pencil icon on the second record, modifying the name and job fields, and submitting the changes.

Starting URL: https://acctabootcamp.github.io/site/tasks/list_of_people_with_jobs.html

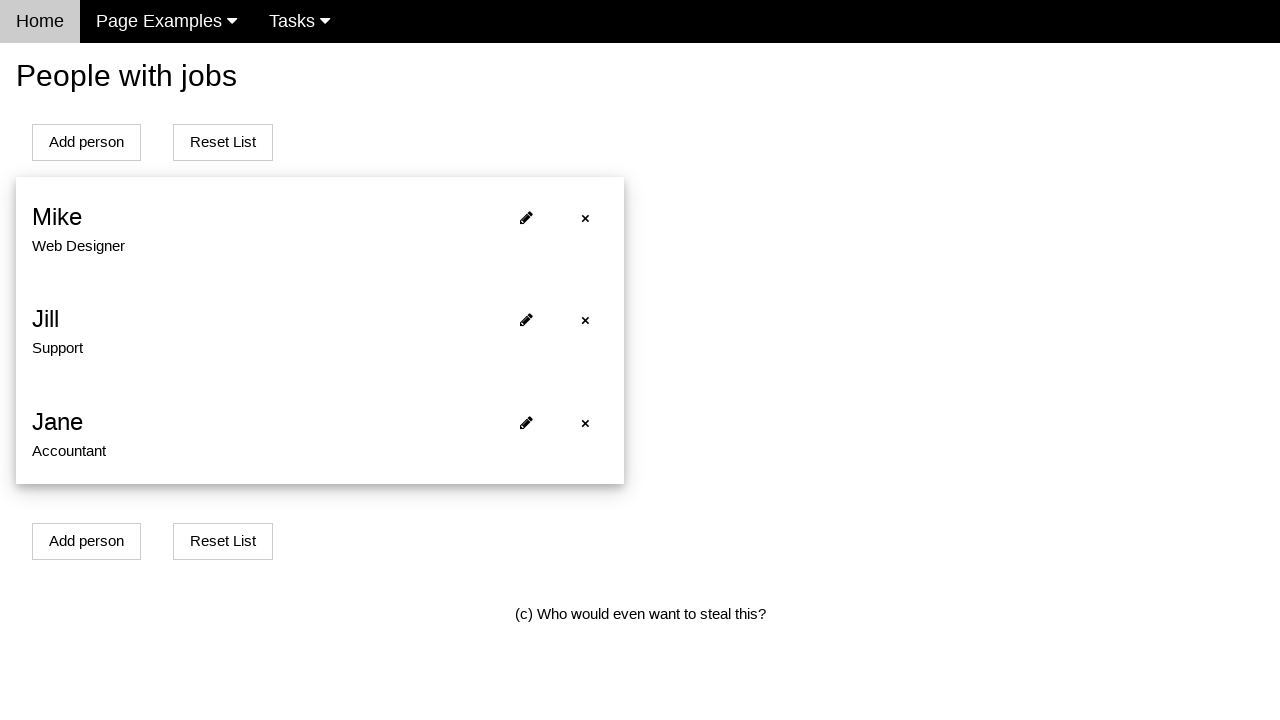

Clicked pencil icon on second record to edit at (526, 320) on #person1 i.fa-pencil
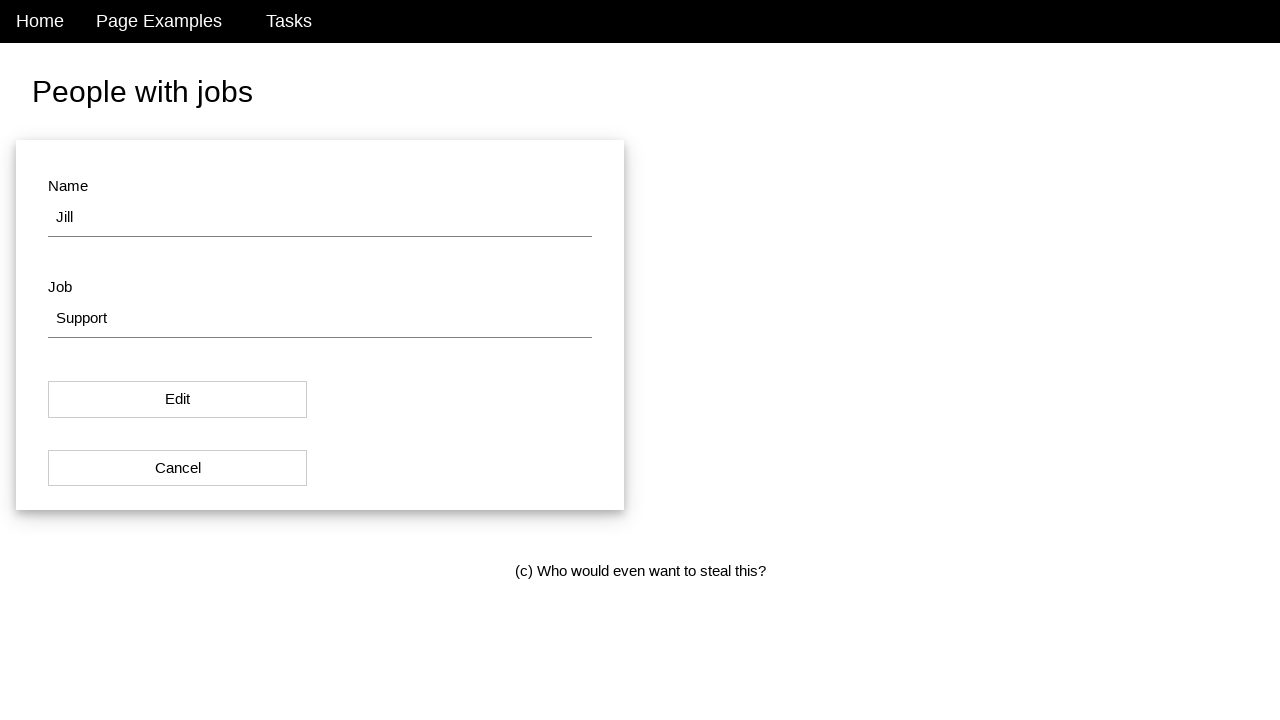

Redirected to person editing page
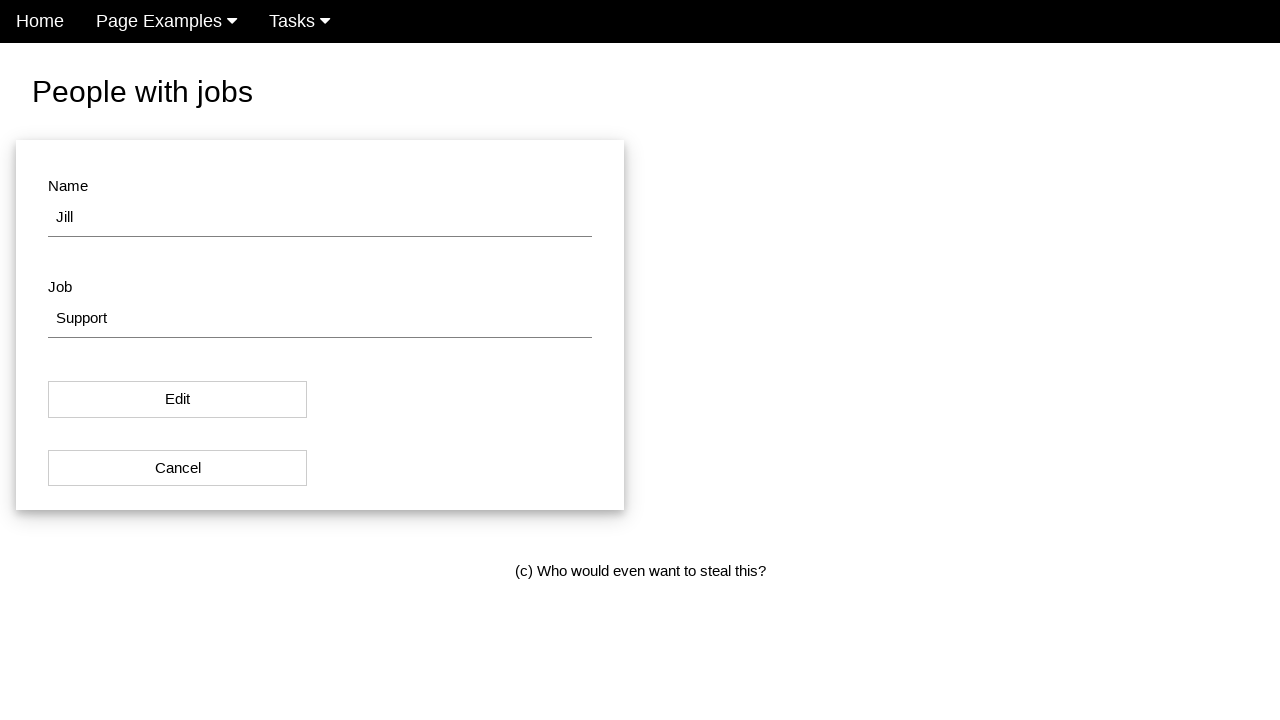

Cleared name field on #name
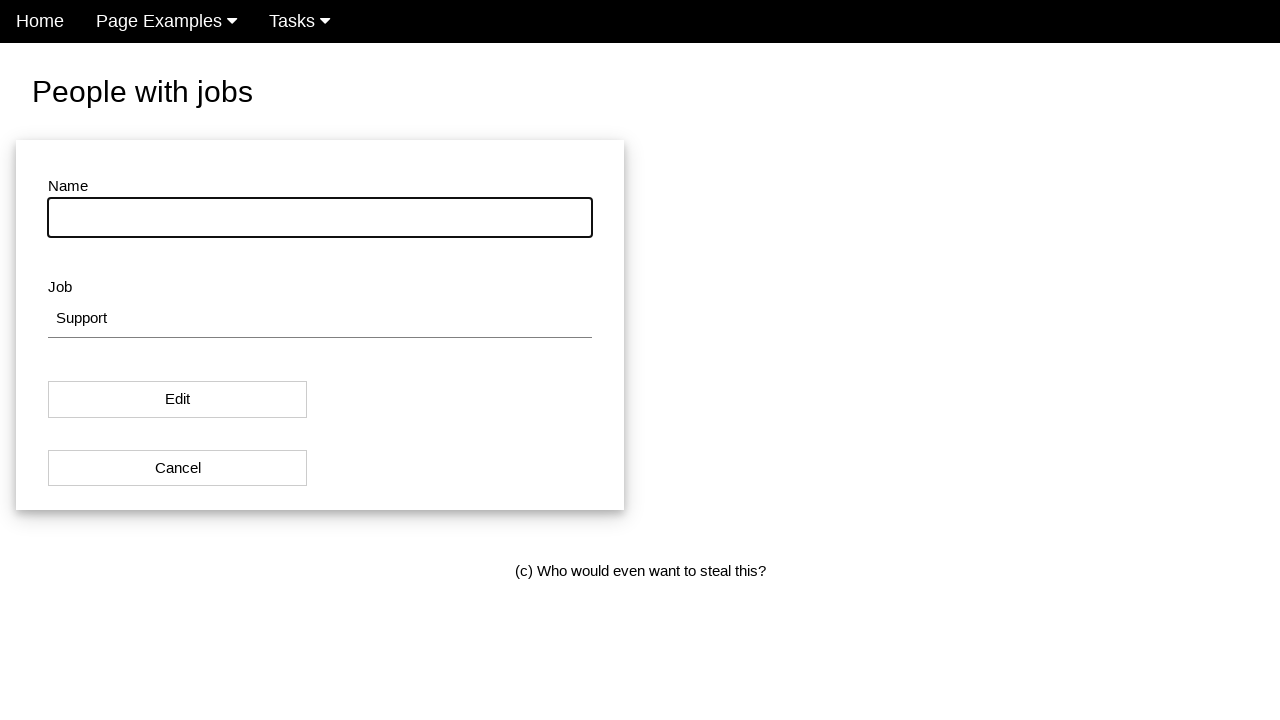

Entered 'Simon' in name field on #name
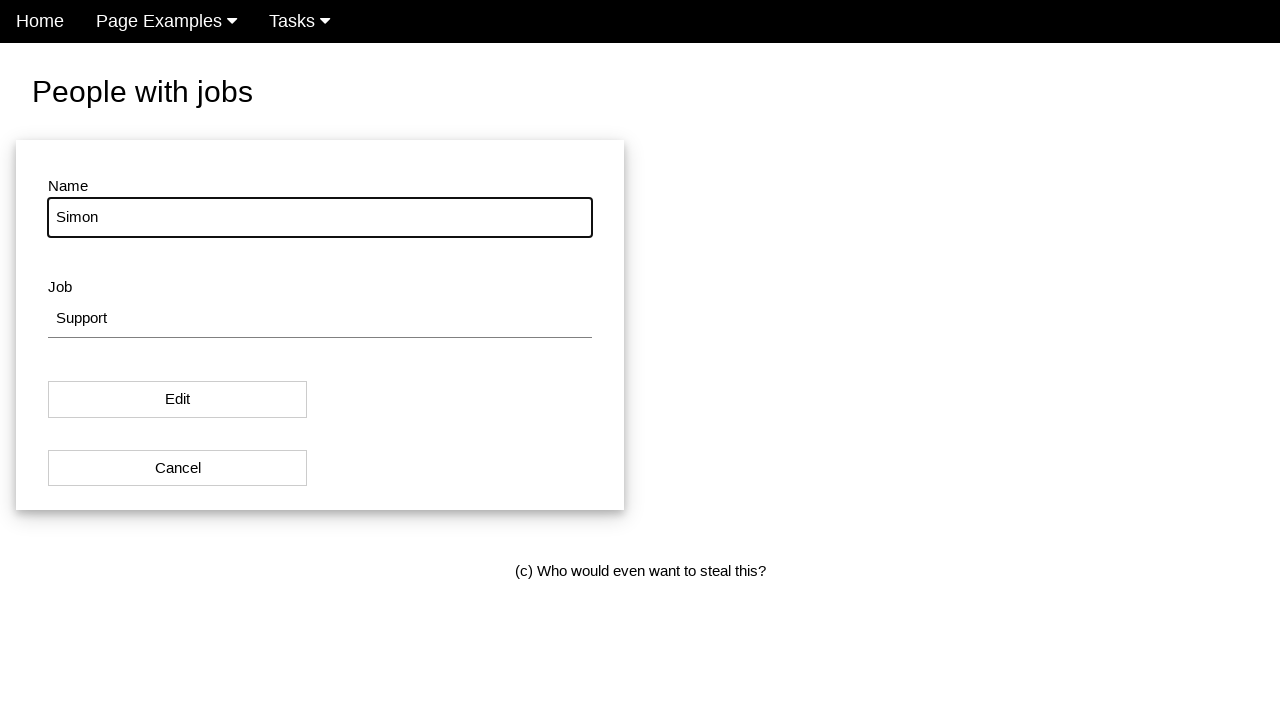

Cleared job field on #job
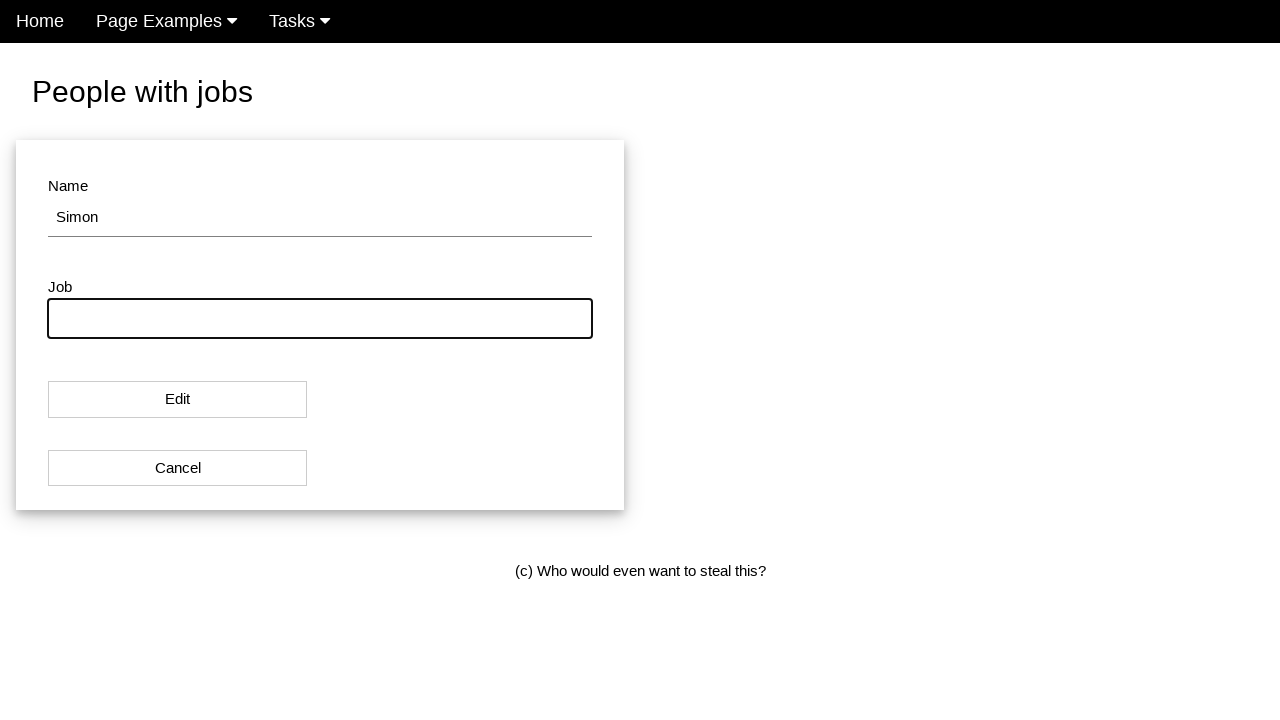

Entered 'Florist' in job field on #job
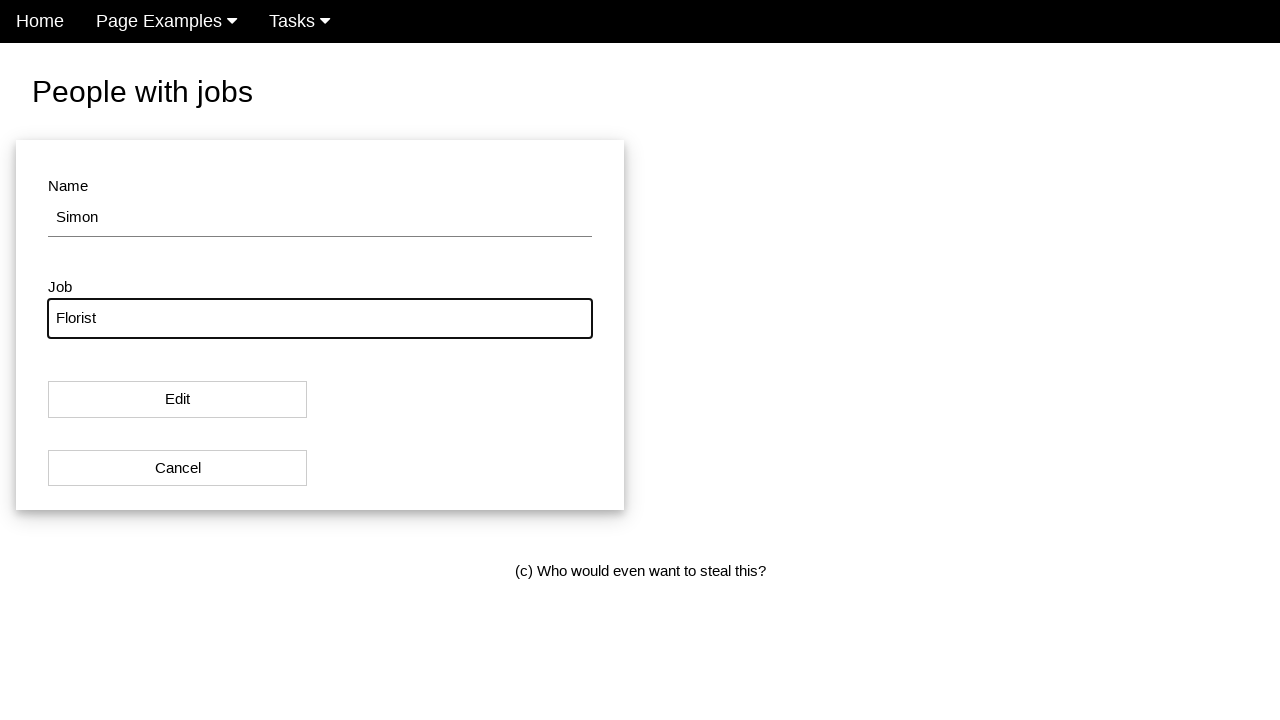

Clicked Edit button to submit changes at (178, 400) on xpath=(//button[normalize-space(text())='Edit'])[1]
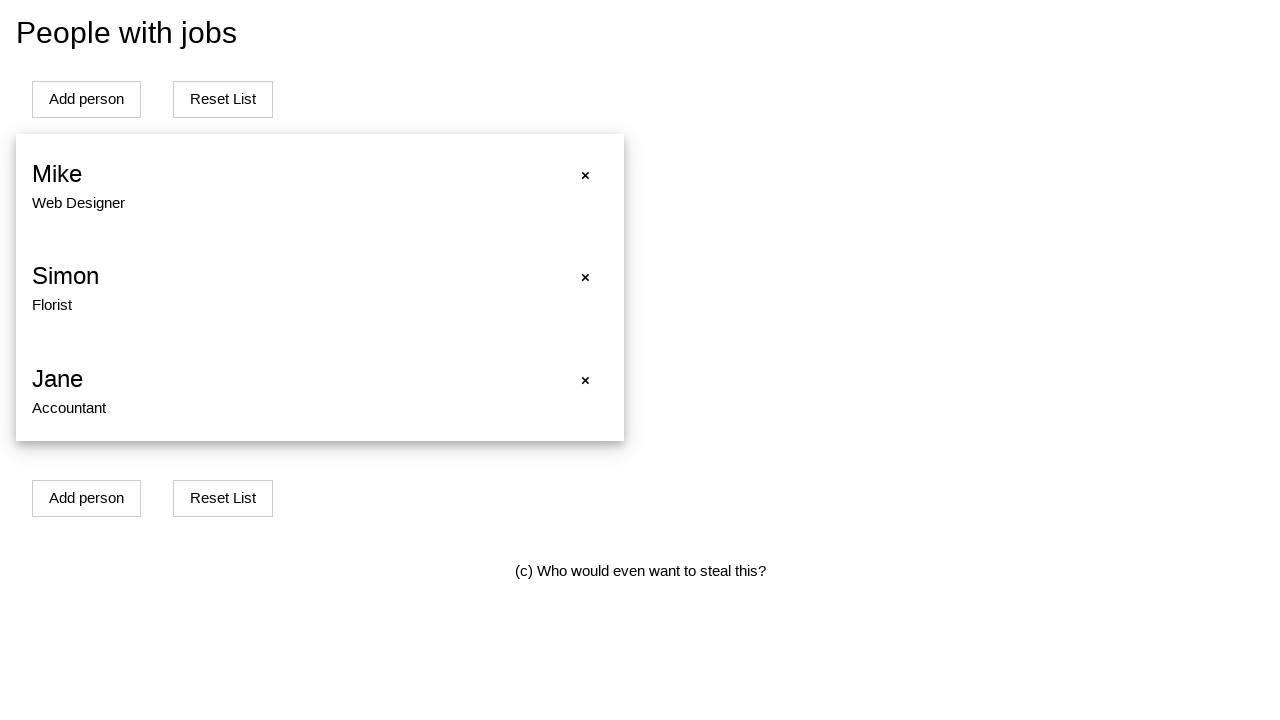

Redirected back to people list page
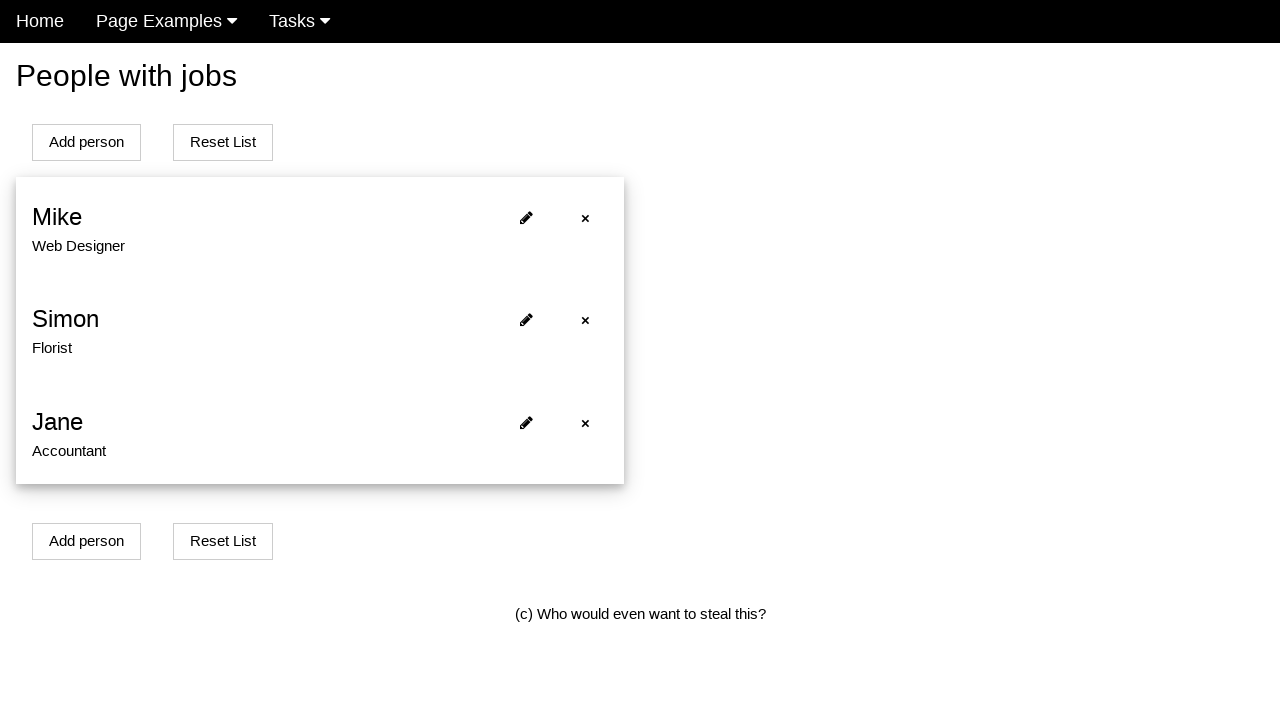

Verified updated person record is displayed with new name
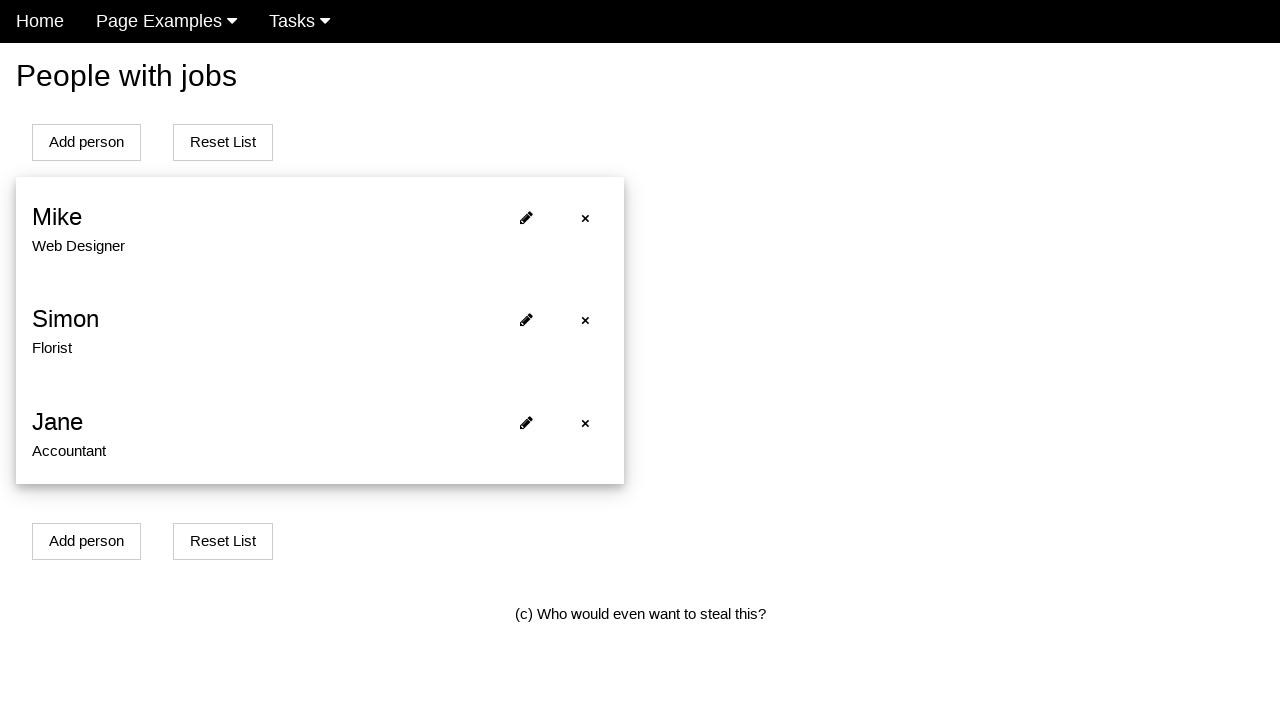

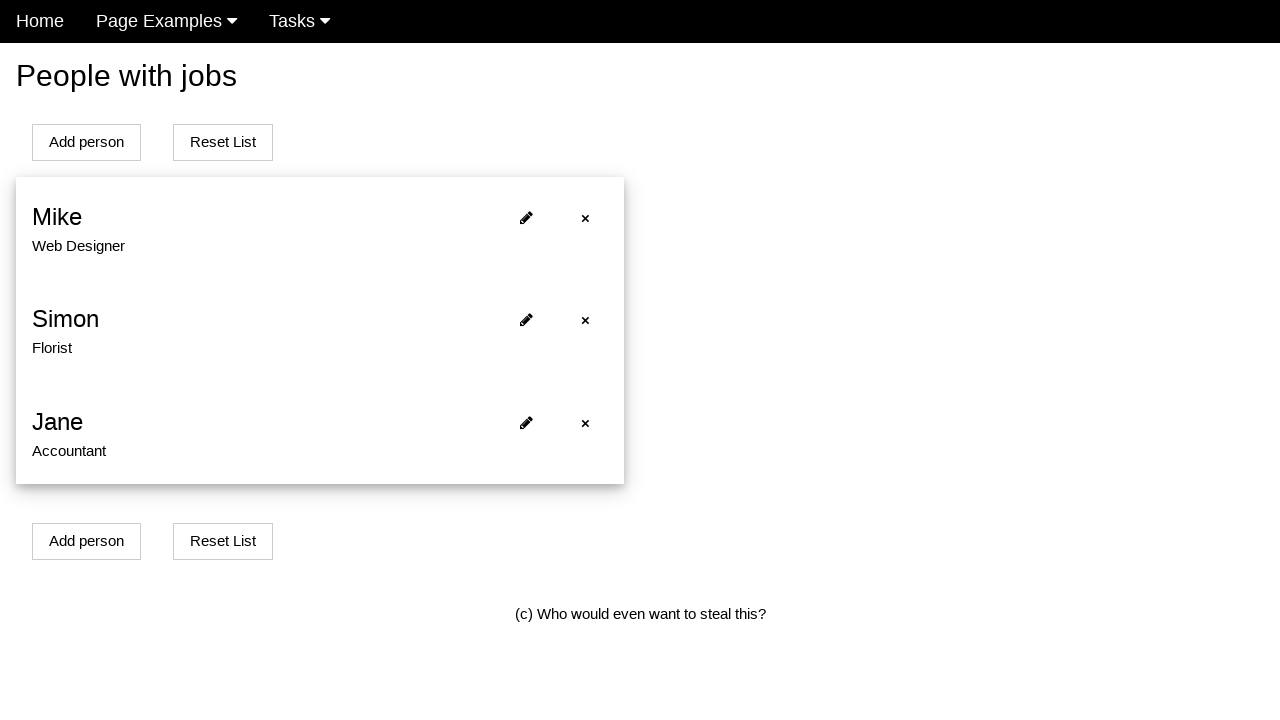